Navigates to Craigslist Washington DC, finds links within the 'for sale' section, randomly selects one link, and clicks it to navigate to that category.

Starting URL: https://washingtondc.craigslist.org/

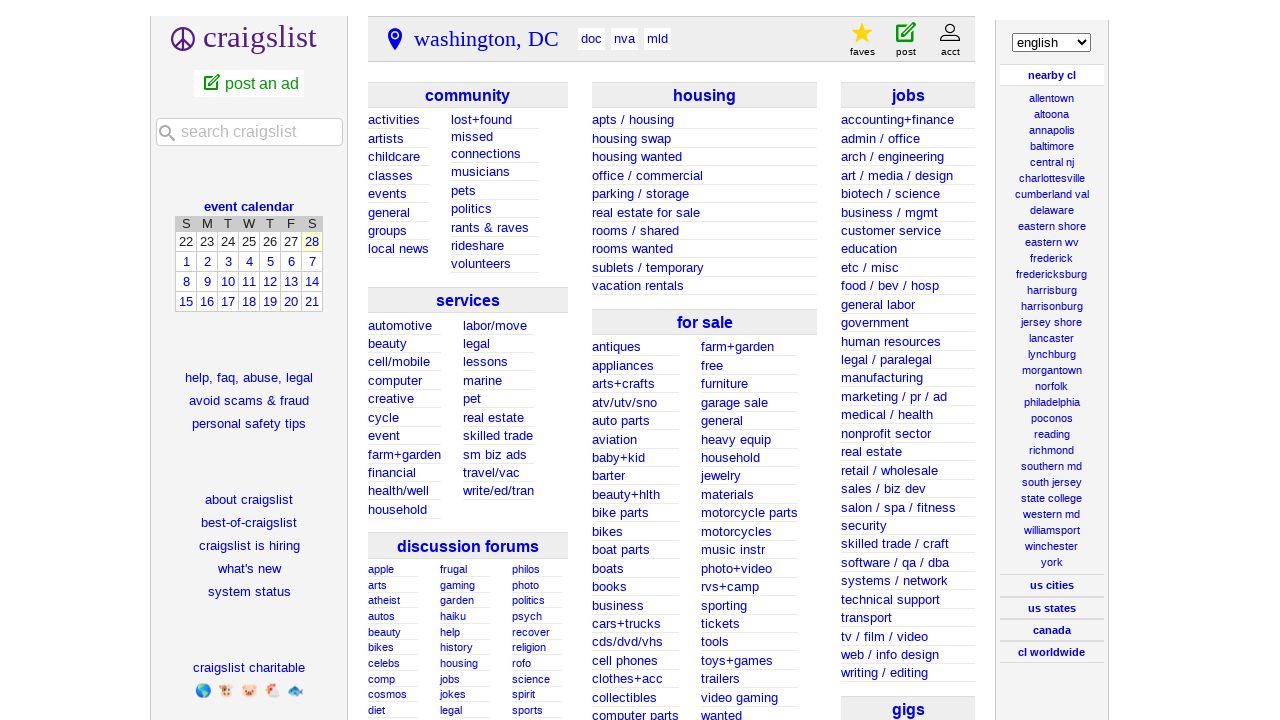

Waited for 'for sale' section (#sss1) to load
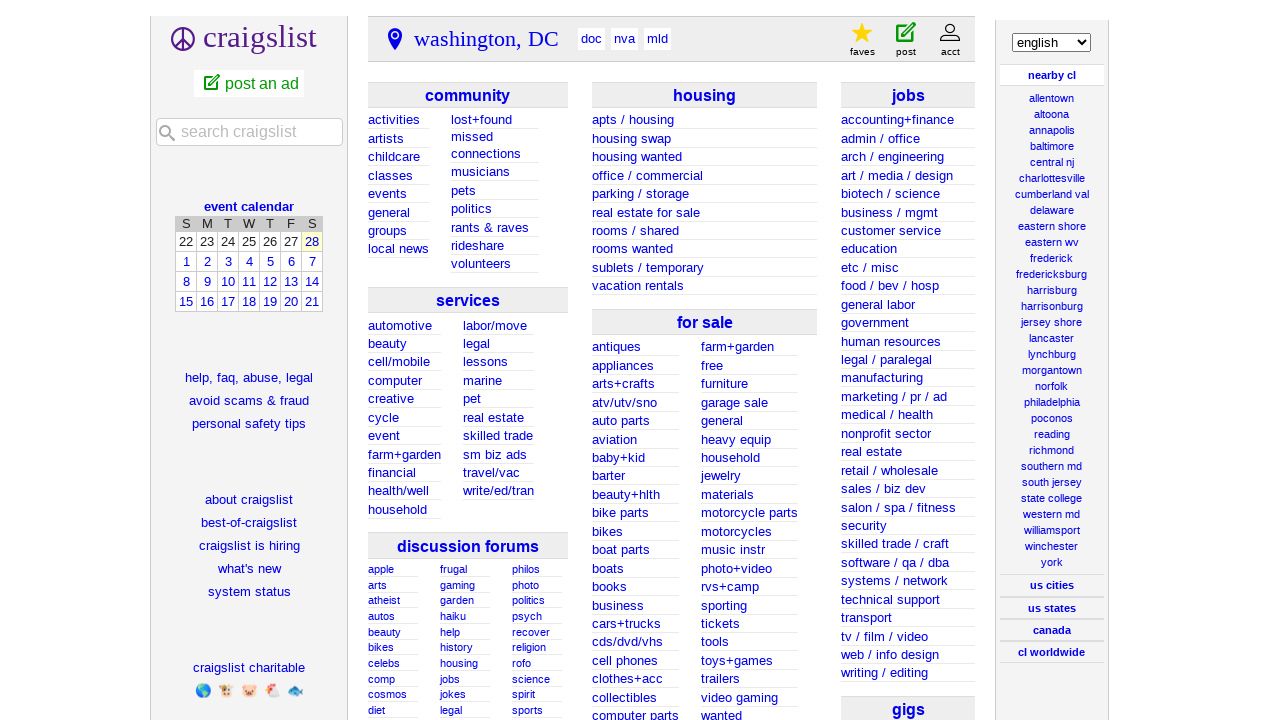

Found all links within the 'for sale' section
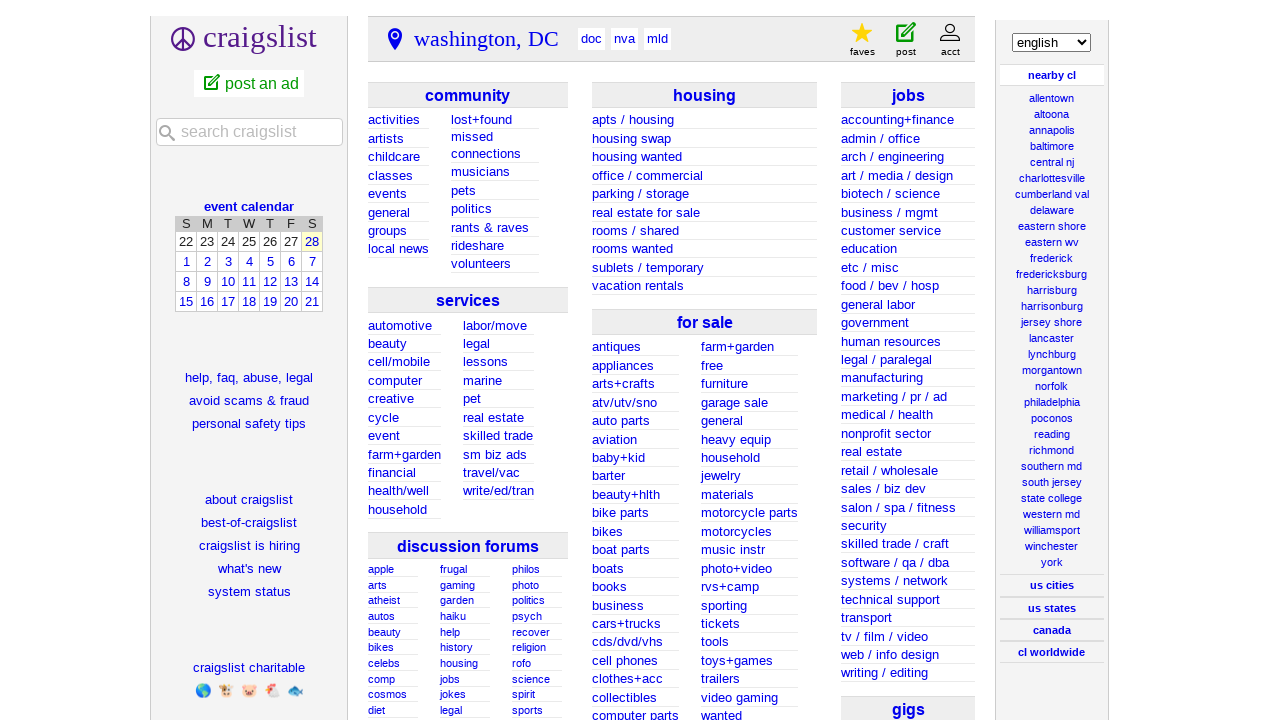

Selected random link at index 12 from 22 available links
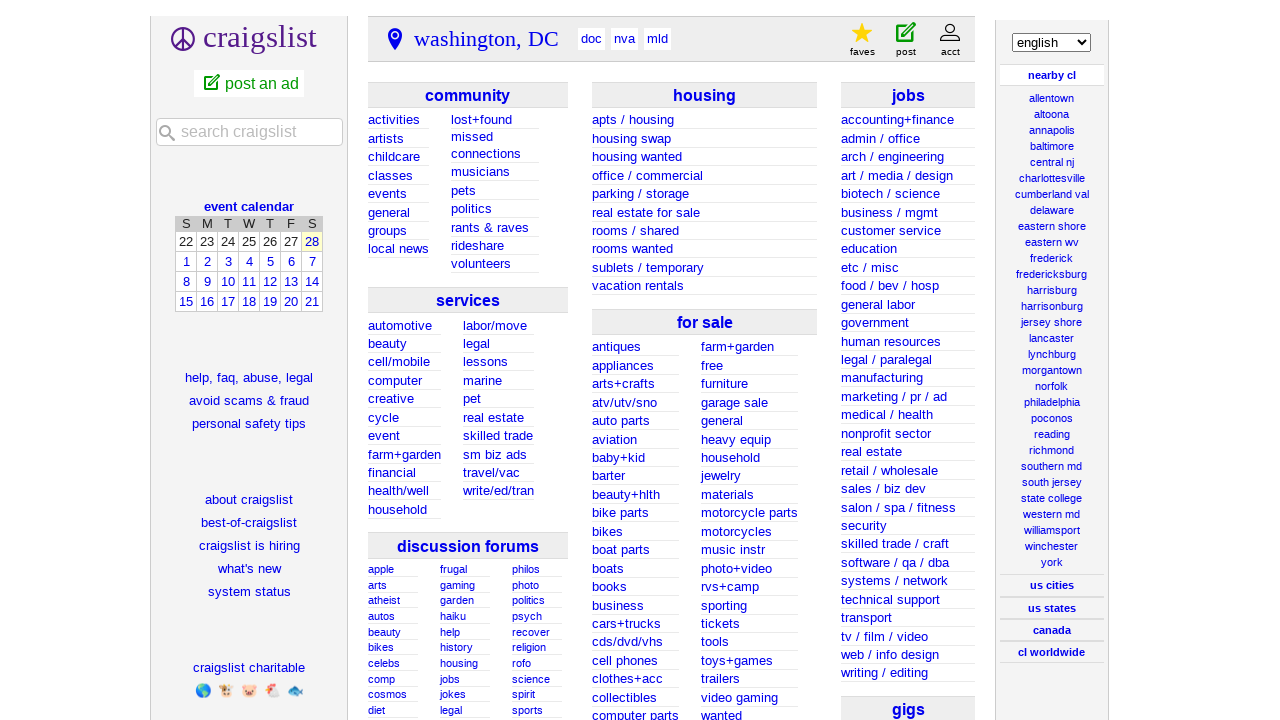

Clicked the randomly selected link at (750, 568) on #sss1 a >> nth=12
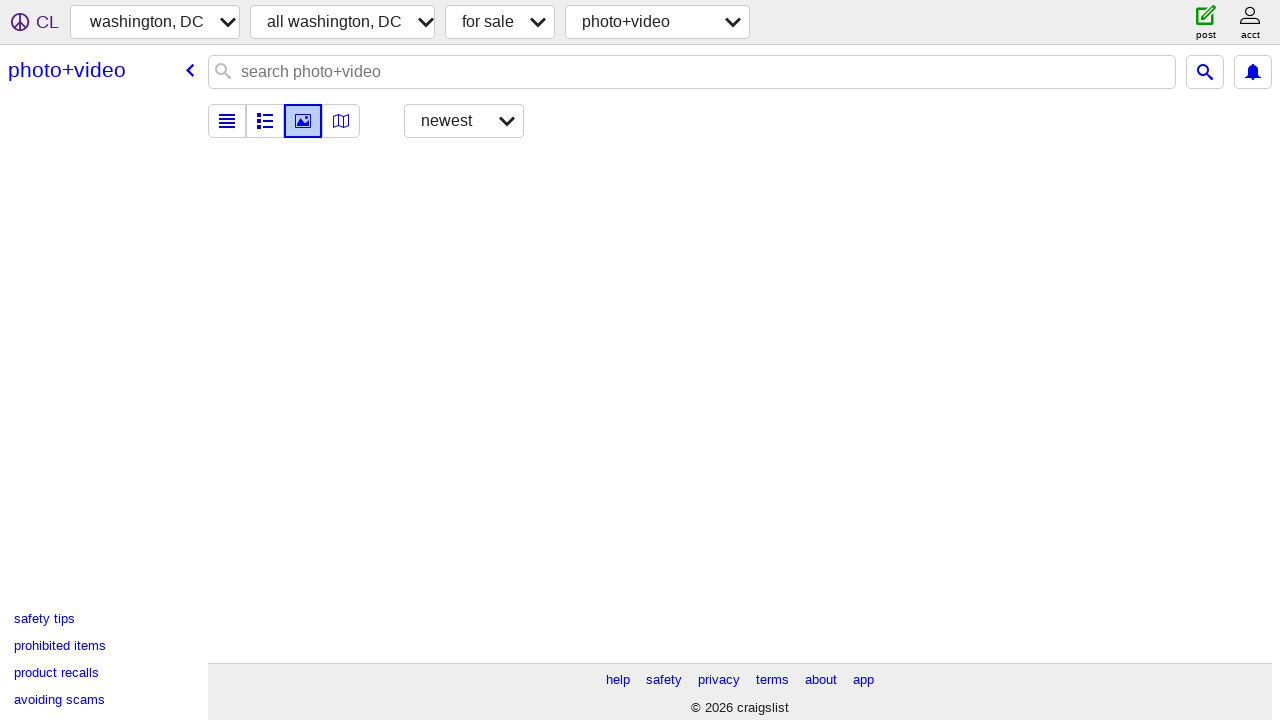

Navigation completed and page content loaded
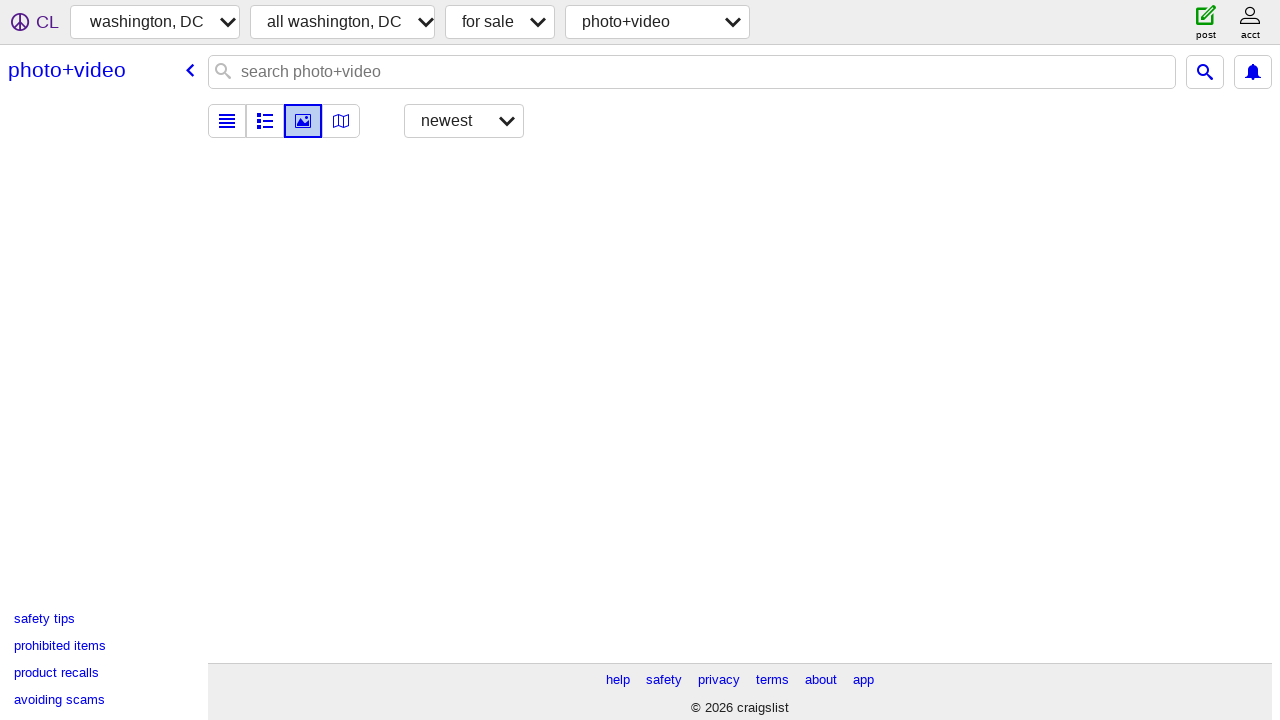

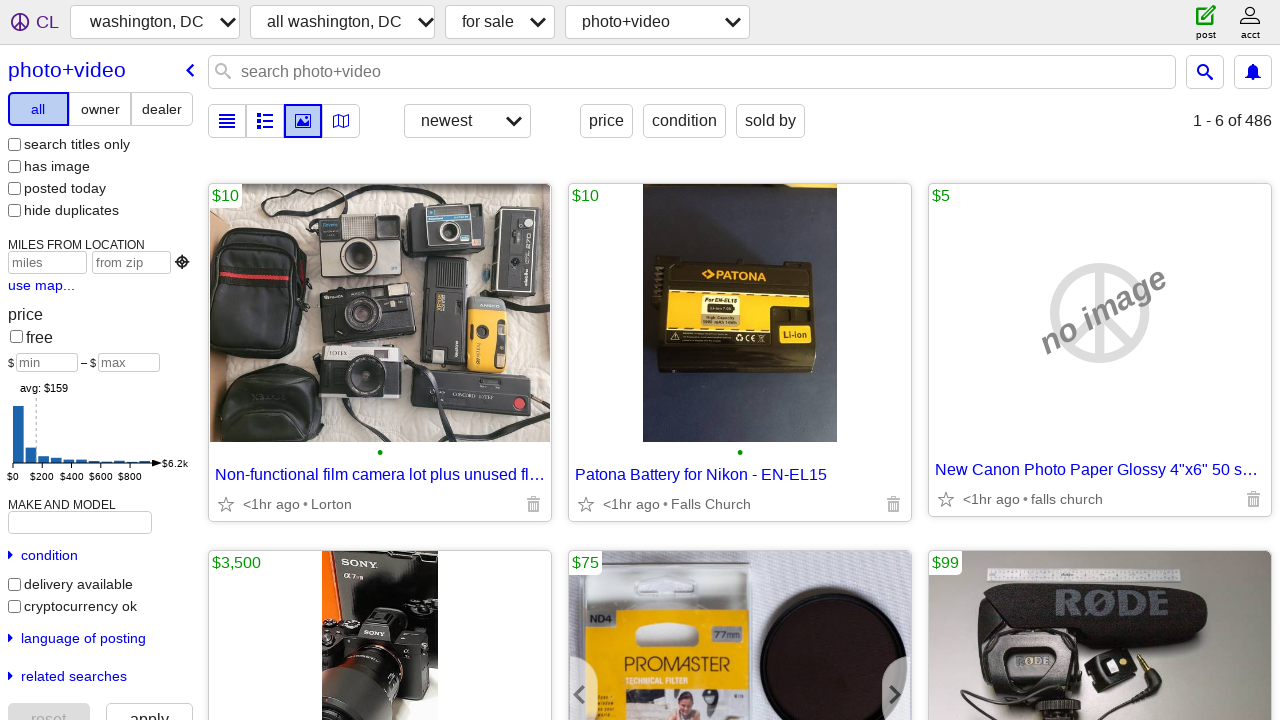